Tests multiple window/popup handling by clicking social media follow buttons that open new windows, then iterates through all opened windows to get their titles, closes them, switches back to the main window, and clicks the Instagram button again.

Starting URL: https://syntaxprojects.com/window-popup-modal-demo.php

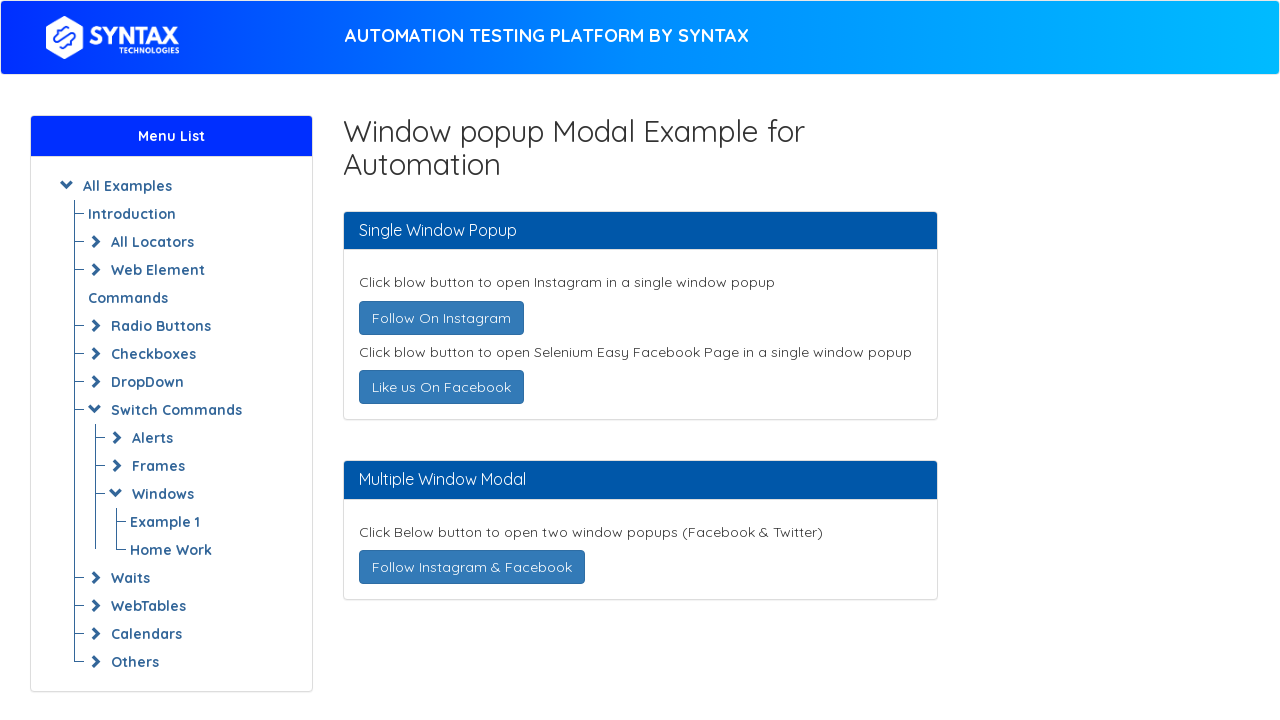

Stored reference to main page
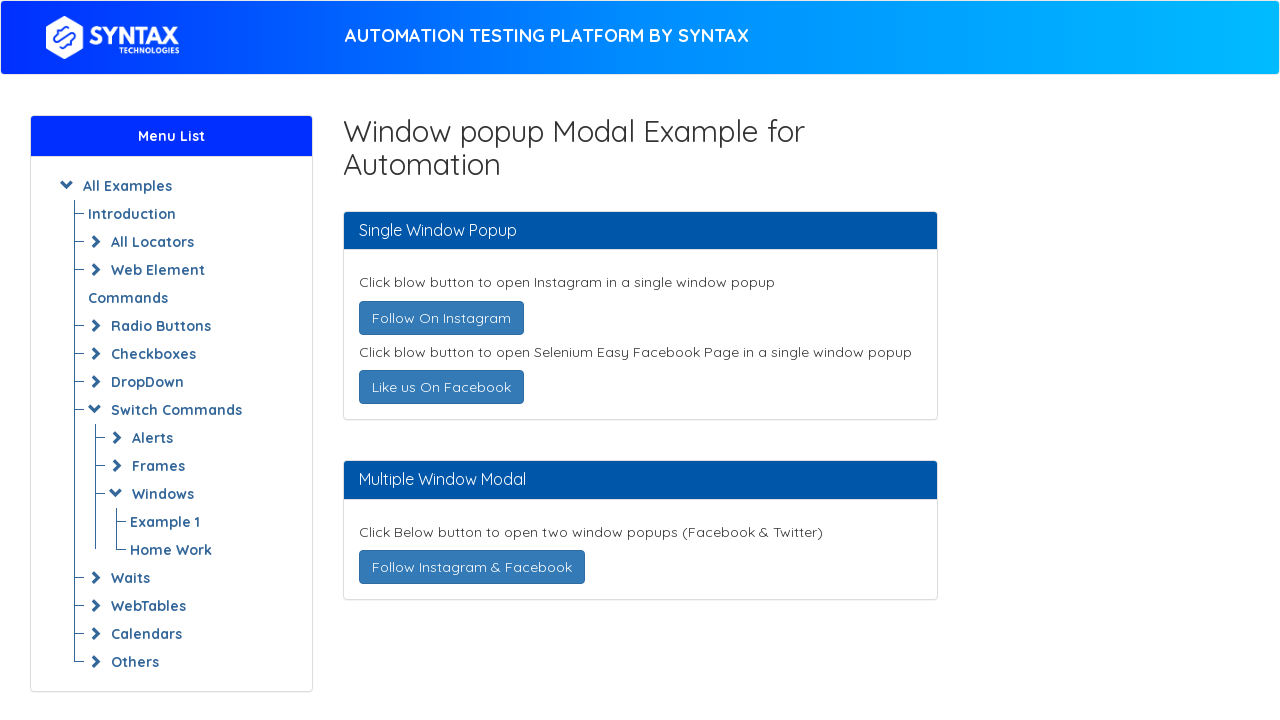

Clicked Instagram follow button, opened new window at (441, 318) on text=Follow On Instagram
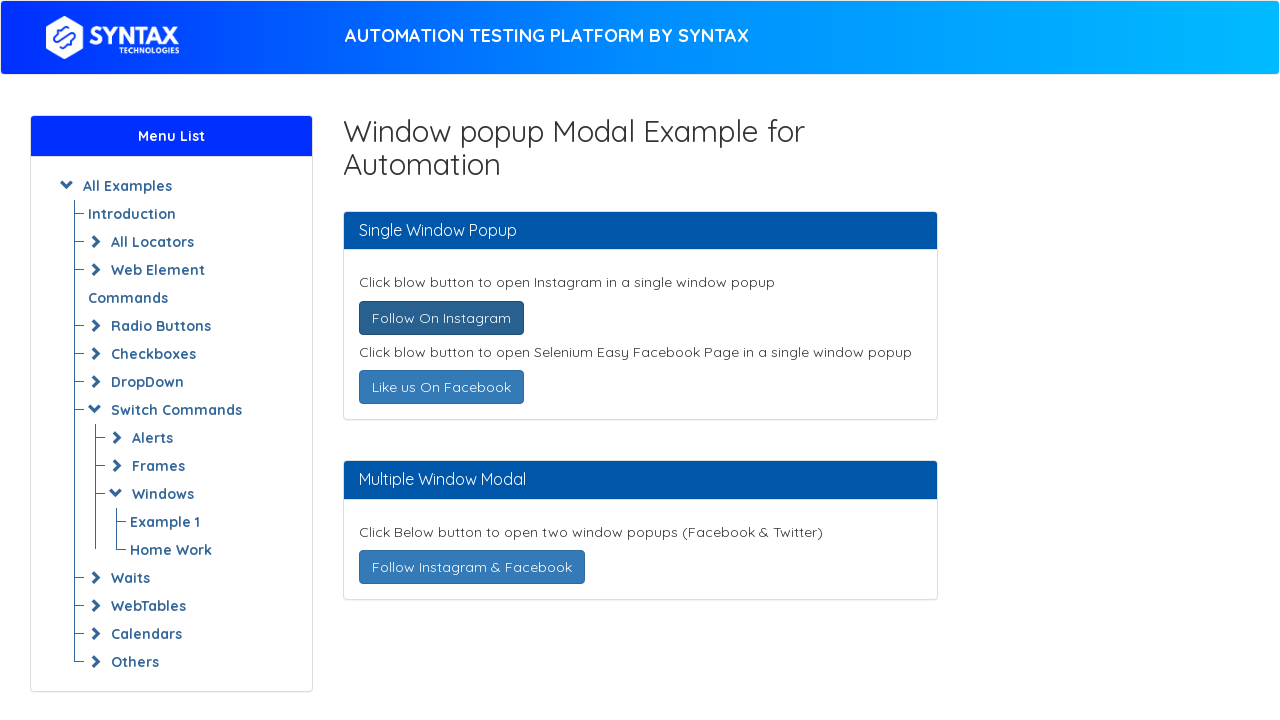

Clicked Facebook like button, opened new window at (441, 387) on text=Like us On Facebook
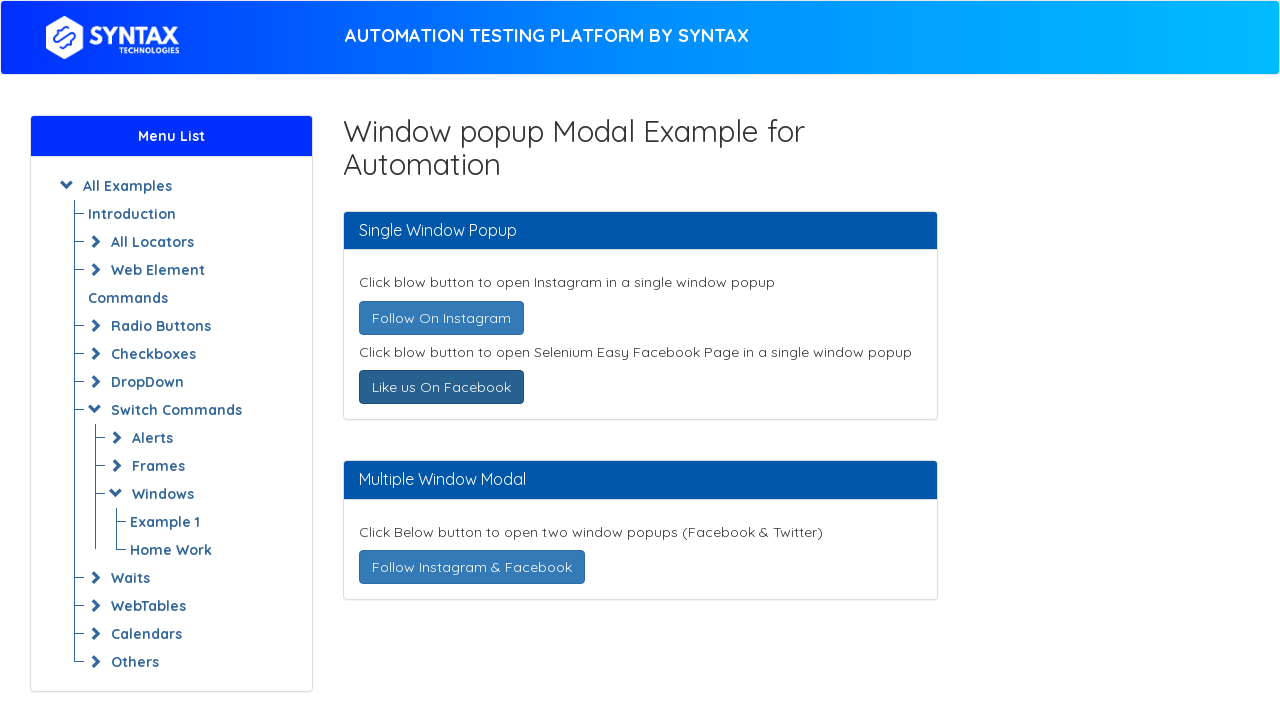

Clicked Instagram & Facebook button, opened new window at (472, 567) on text=Follow Instagram & Facebook
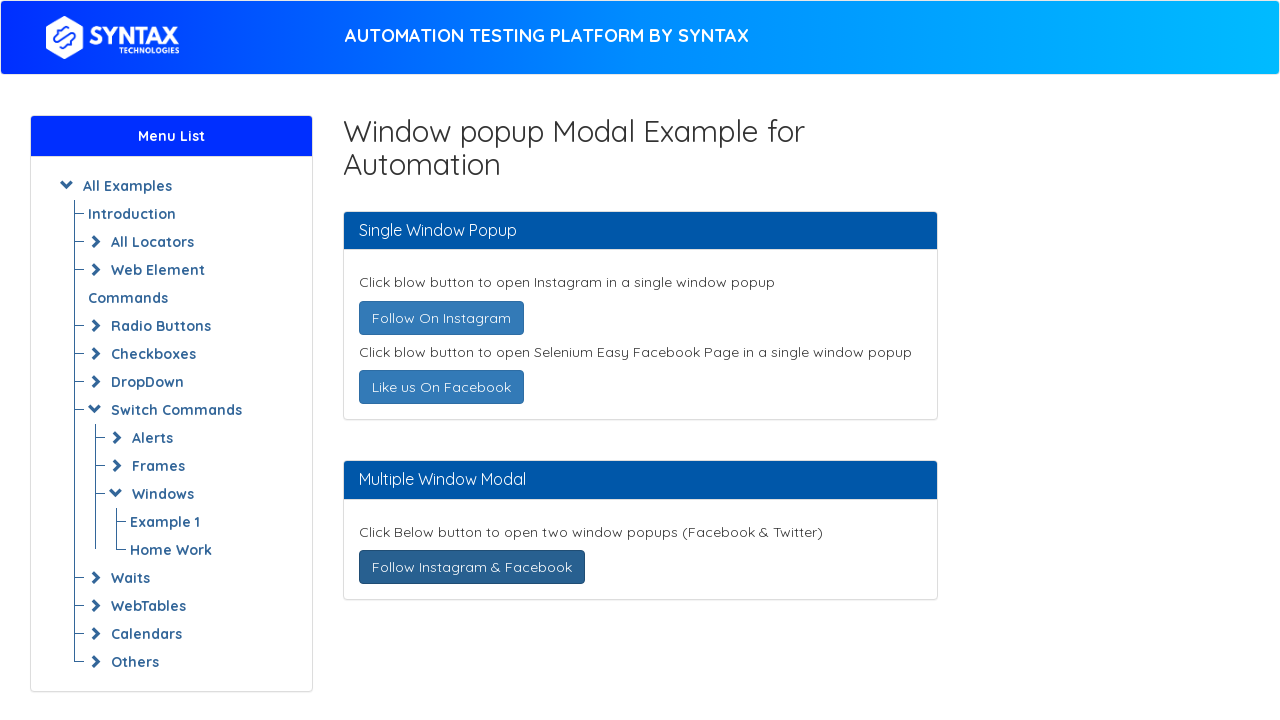

Waited for all popup windows to fully load
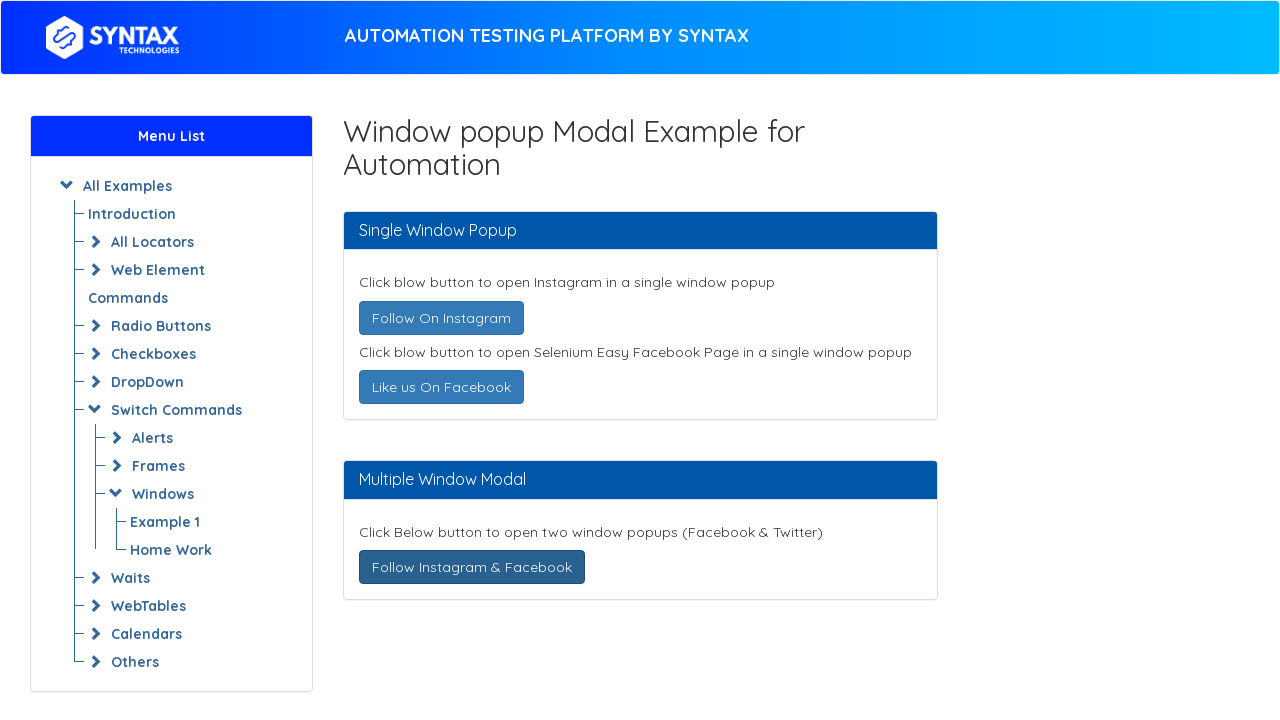

Retrieved all open pages from context
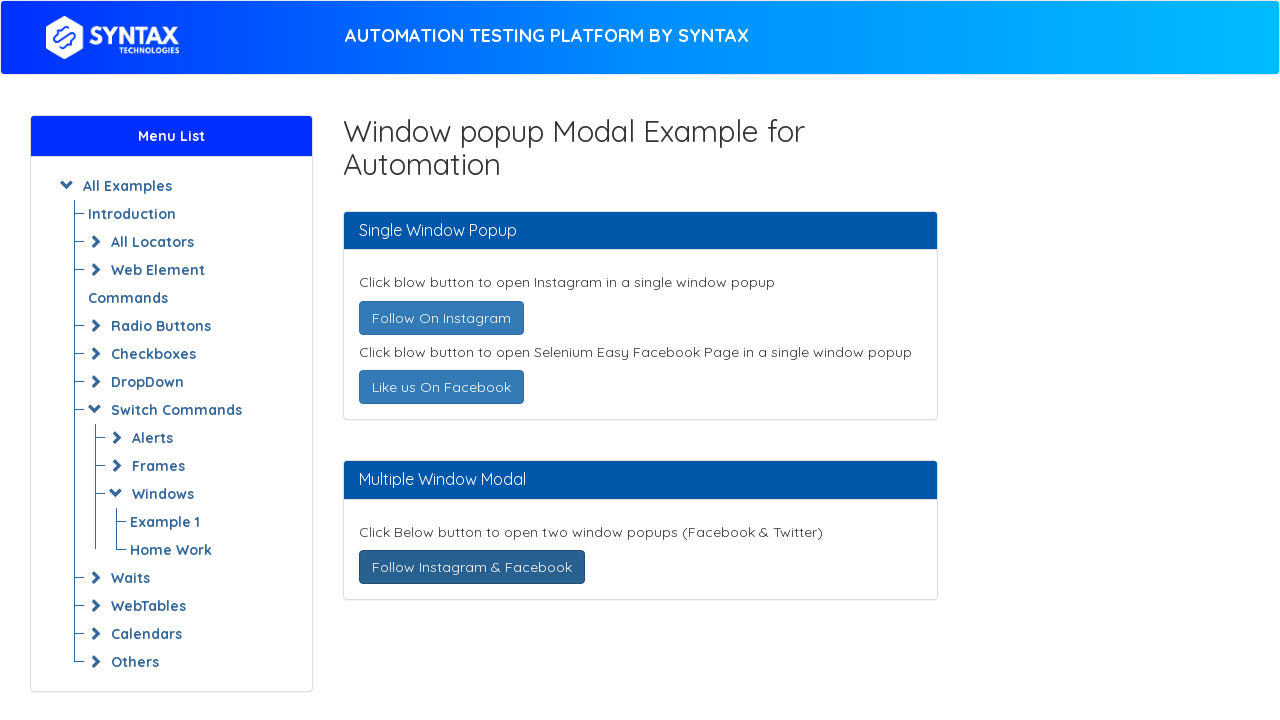

Retrieved title of popup window: 
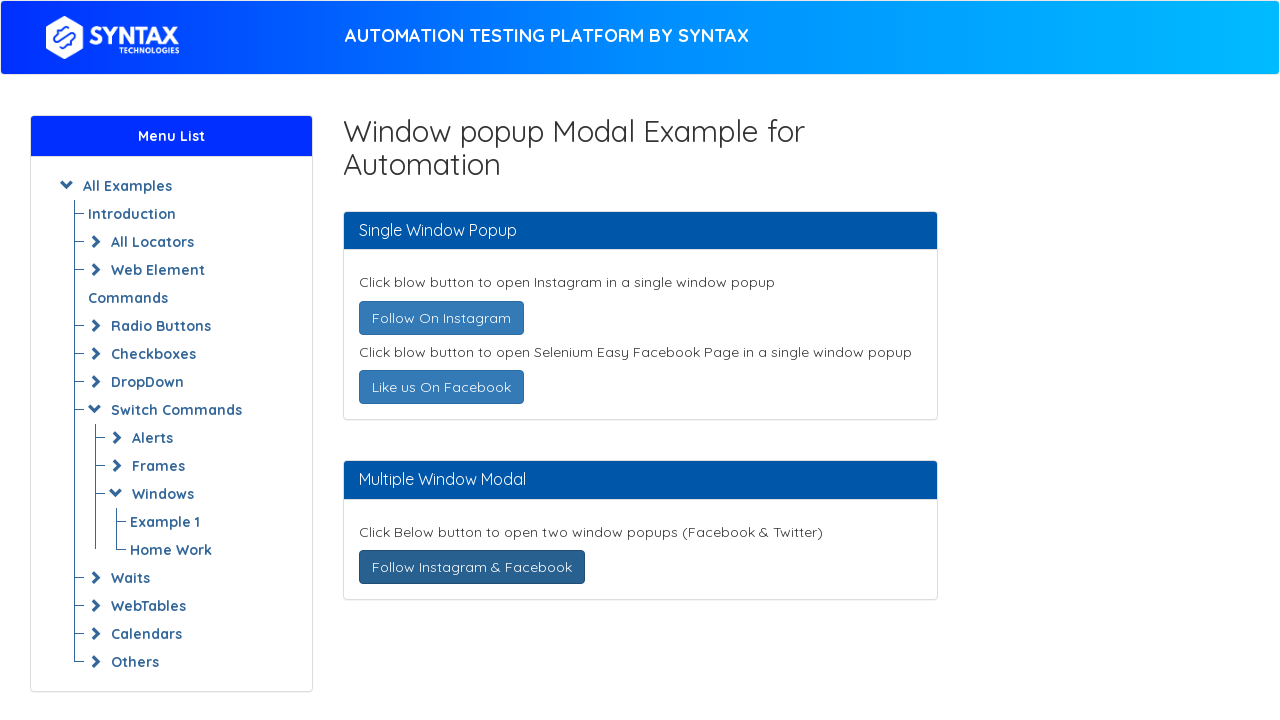

Closed popup window with title: 
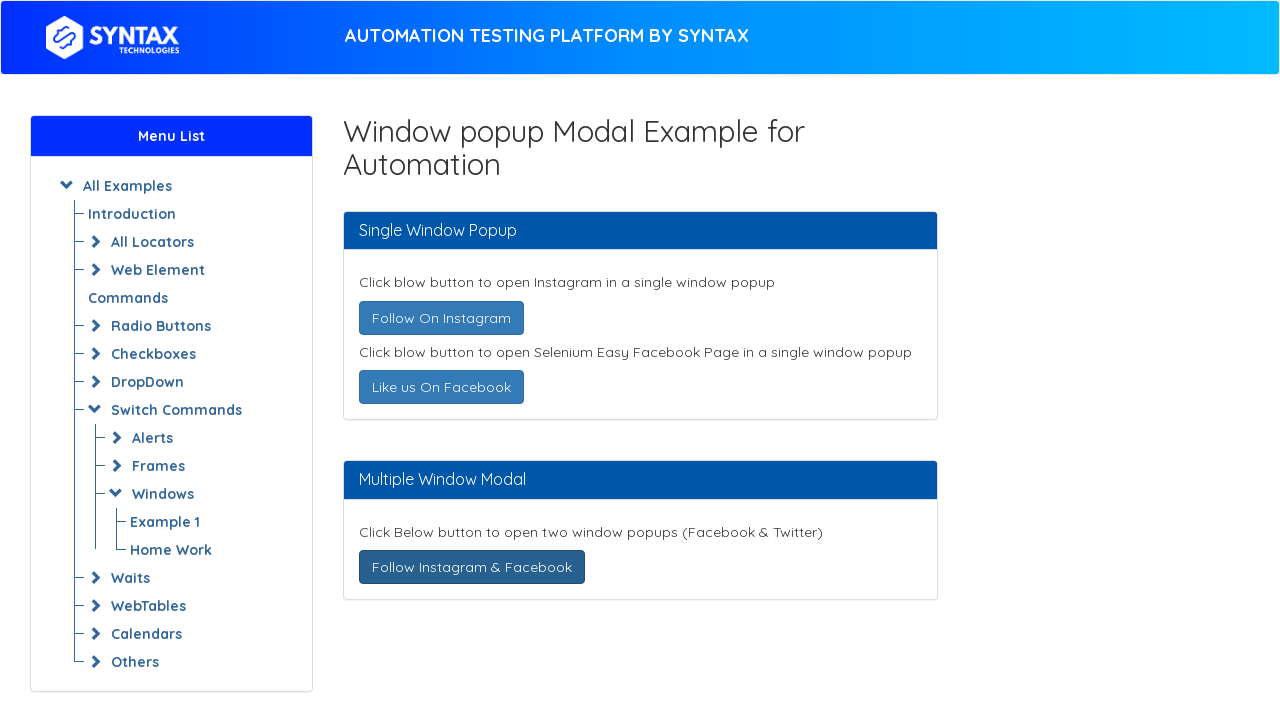

Retrieved title of popup window: 
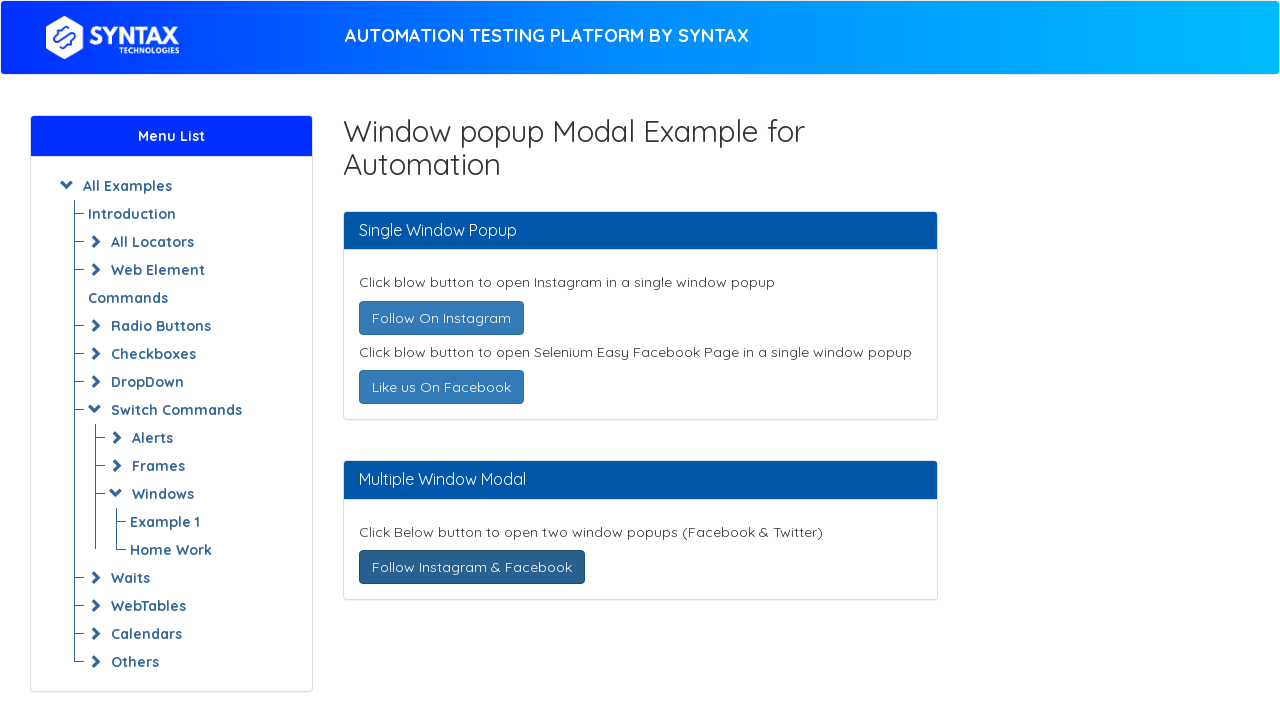

Closed popup window with title: 
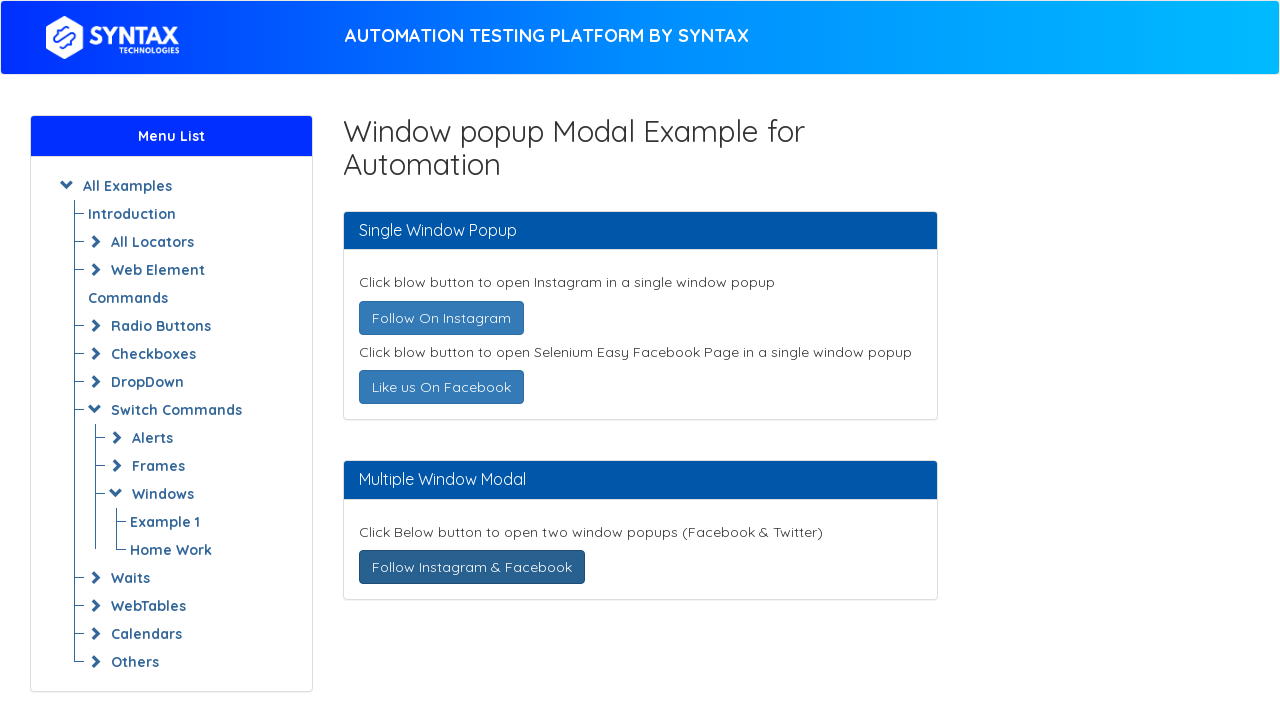

Retrieved title of popup window: 
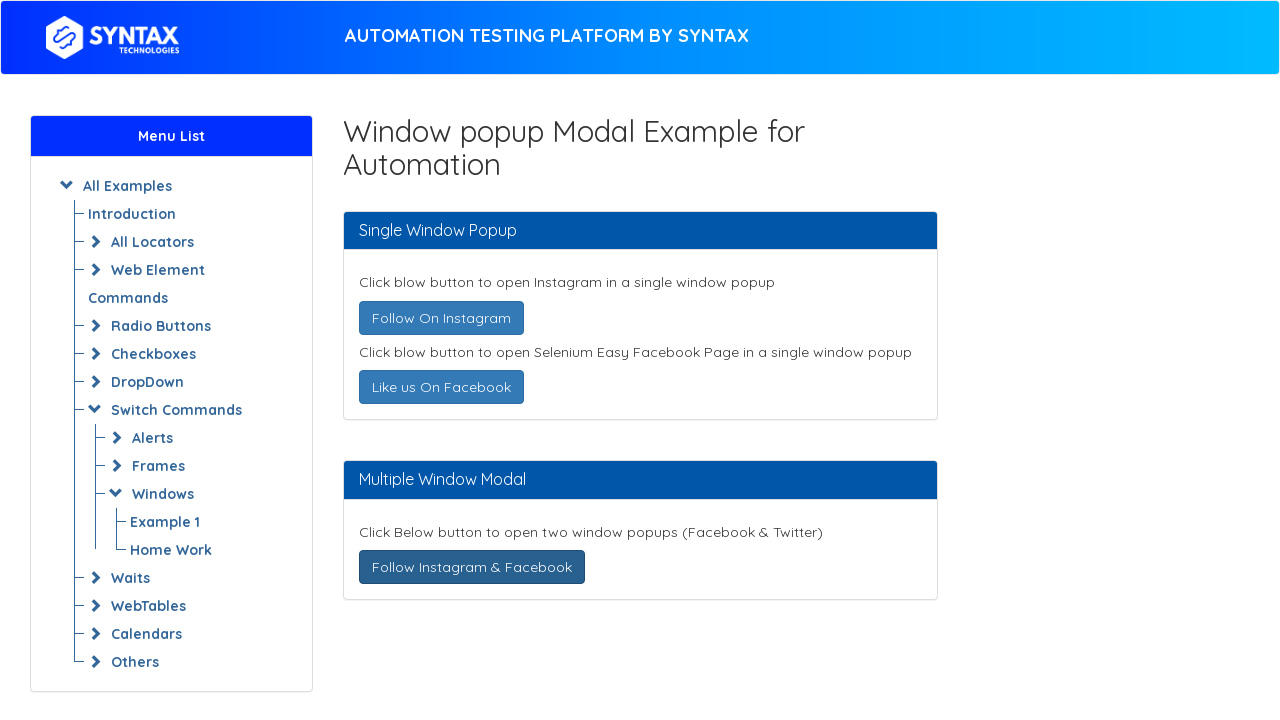

Closed popup window with title: 
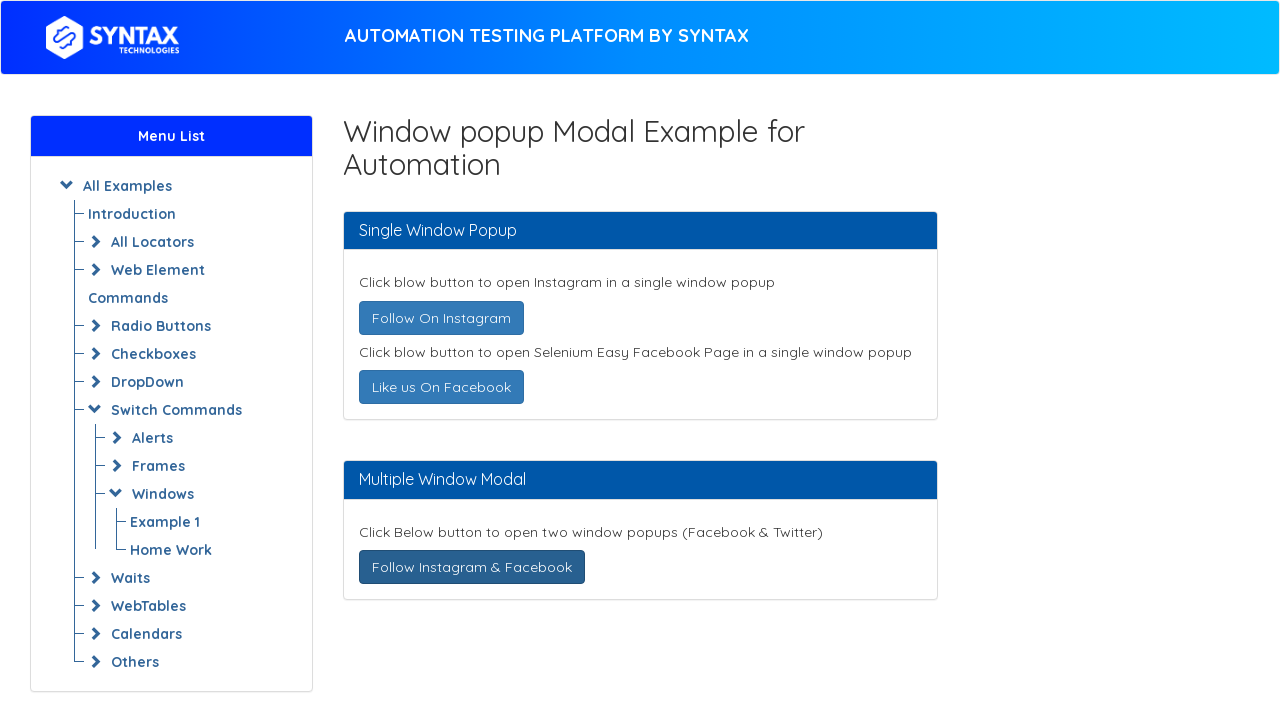

Switched focus back to main page
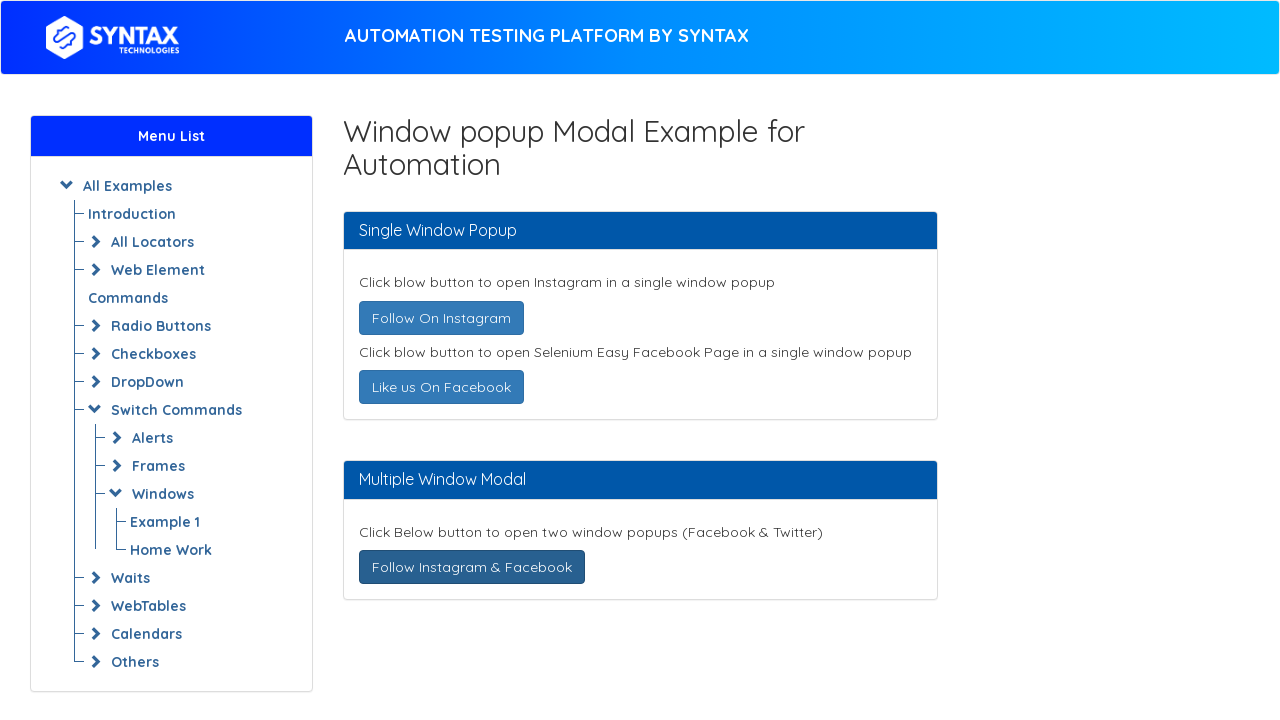

Clicked Instagram follow button again on main page at (441, 318) on text=Follow On Instagram
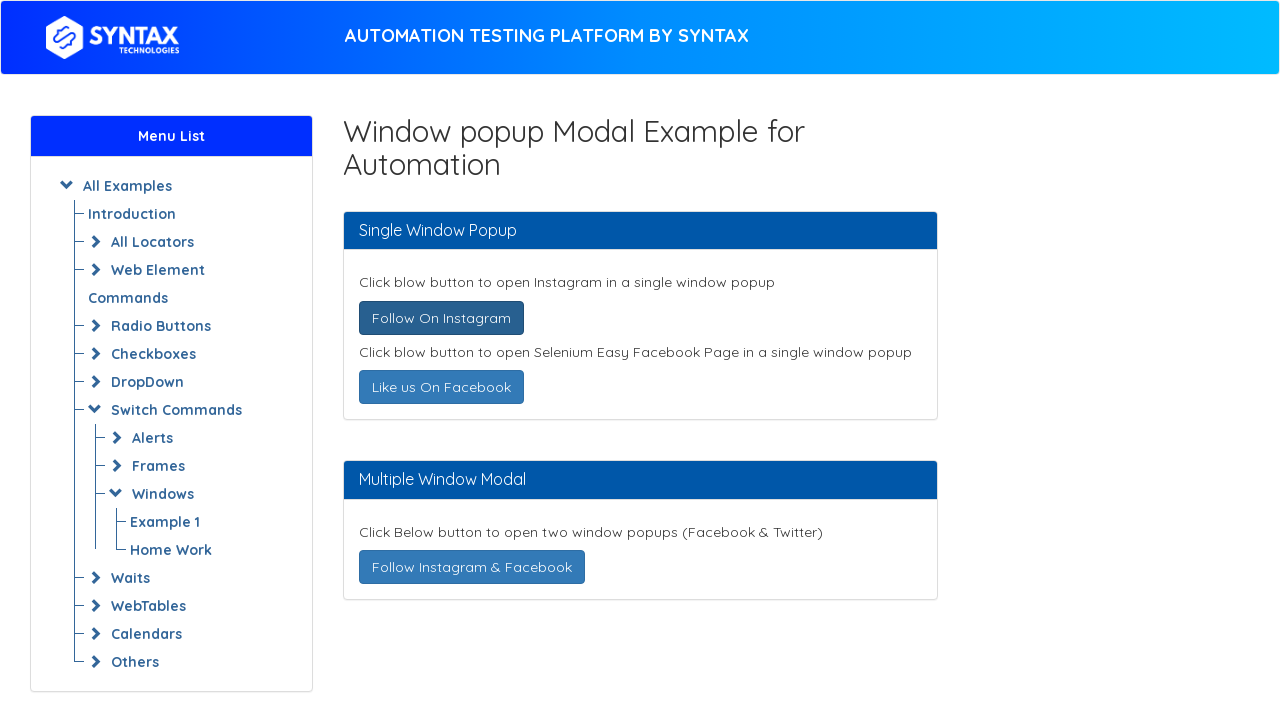

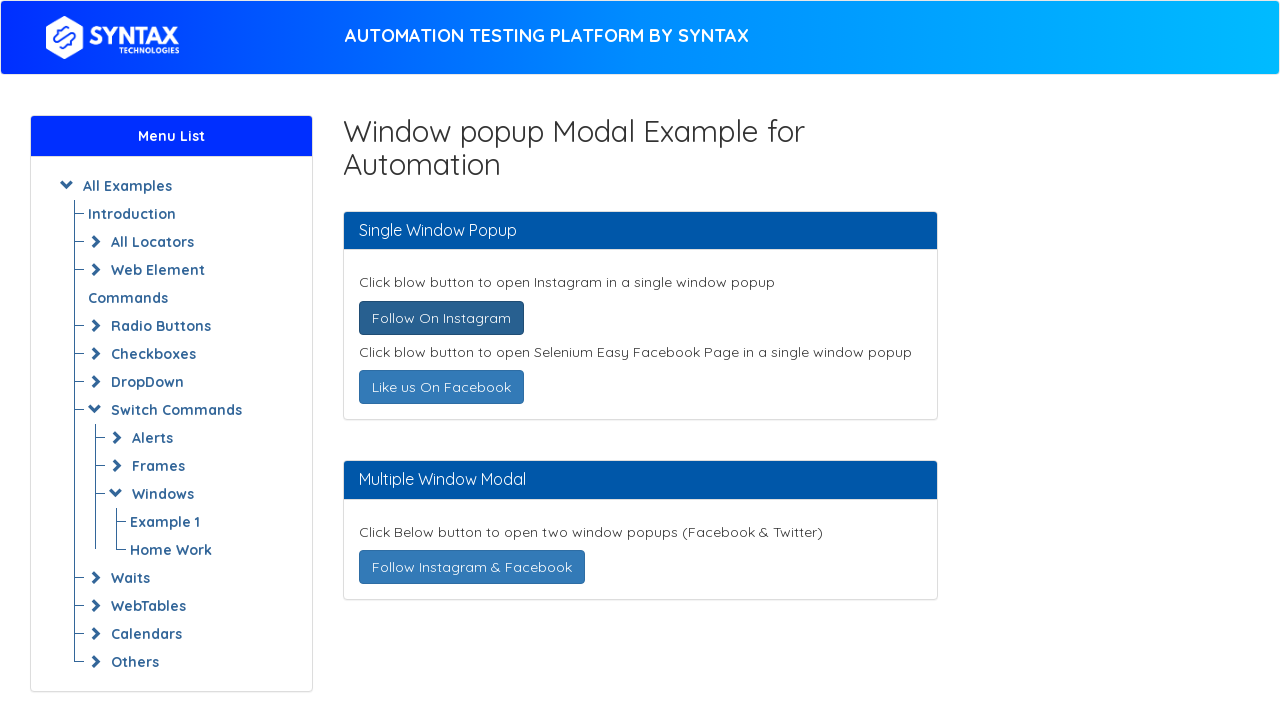